Tests the date picker by selecting day 1 of the current month and verifying the selected date displays correctly

Starting URL: https://test-with-me-app.vercel.app/learning/web-elements/elements/date-time

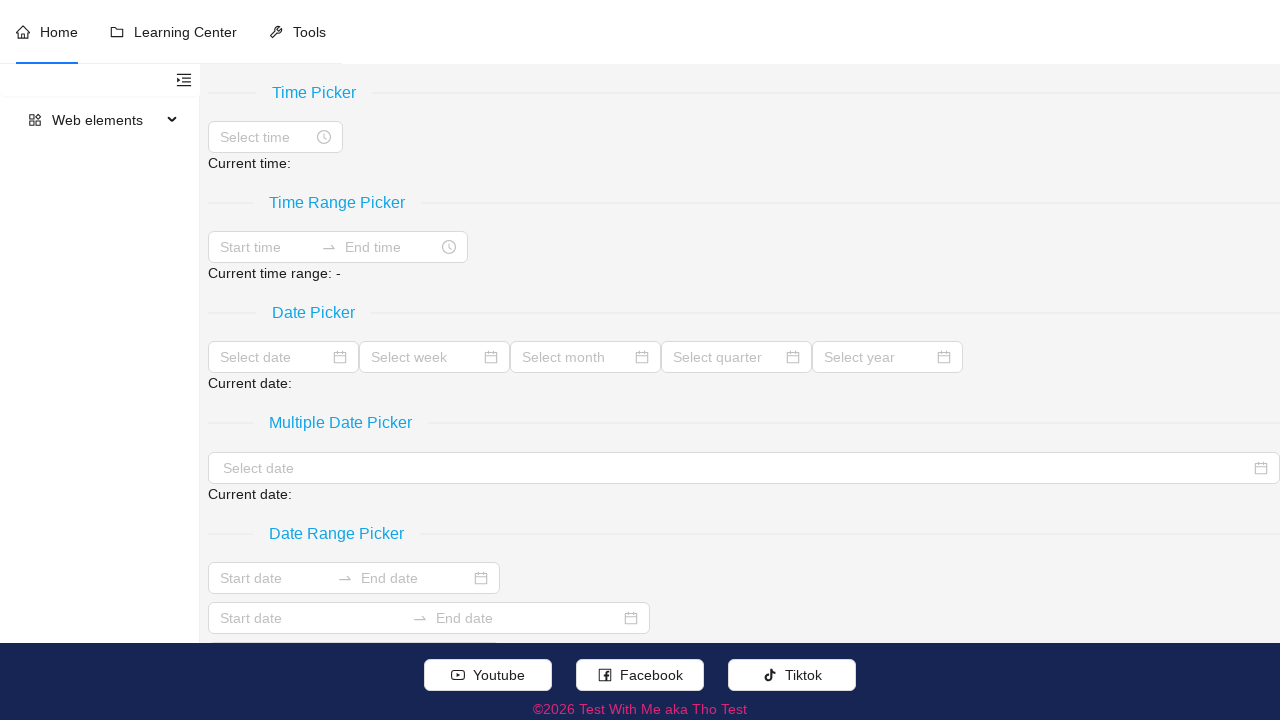

Clicked on date picker input field at (274, 357) on xpath=//input[@placeholder='Select date']
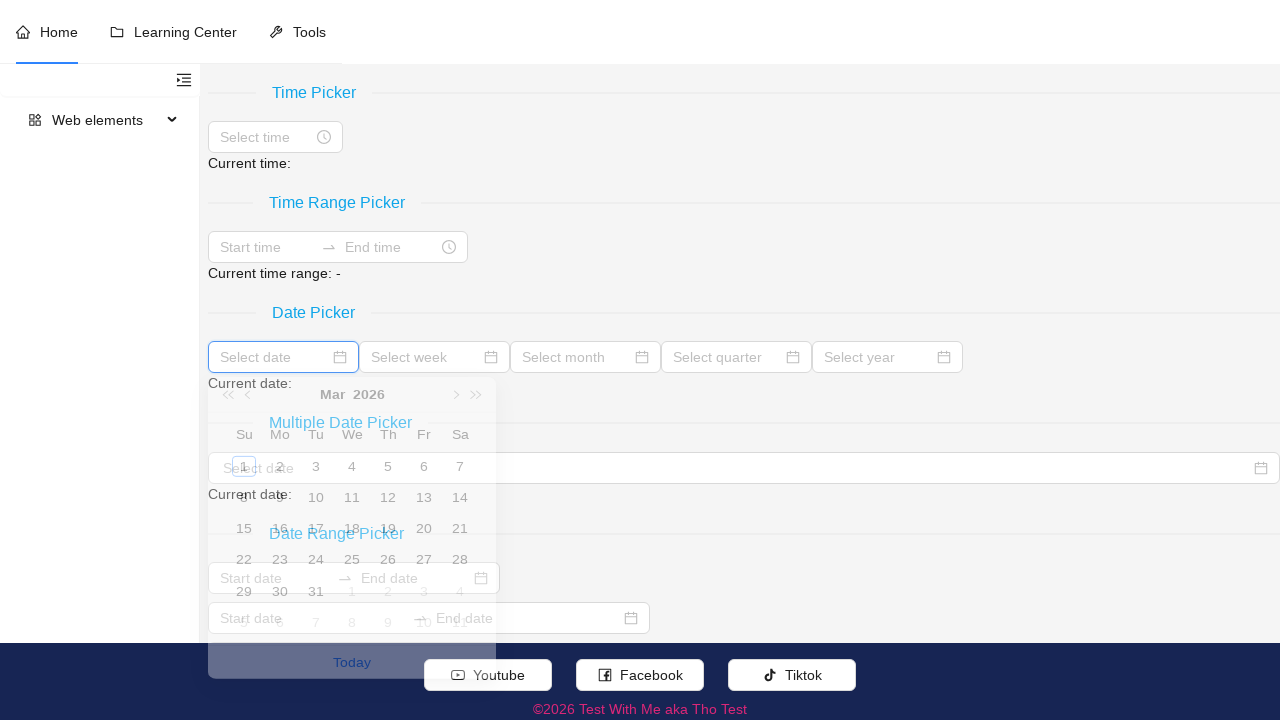

Selected day 1 from the date picker panel at (244, 480) on (//div[contains(concat(' ',normalize-space(@class),' '),' ant-picker-date-panel 
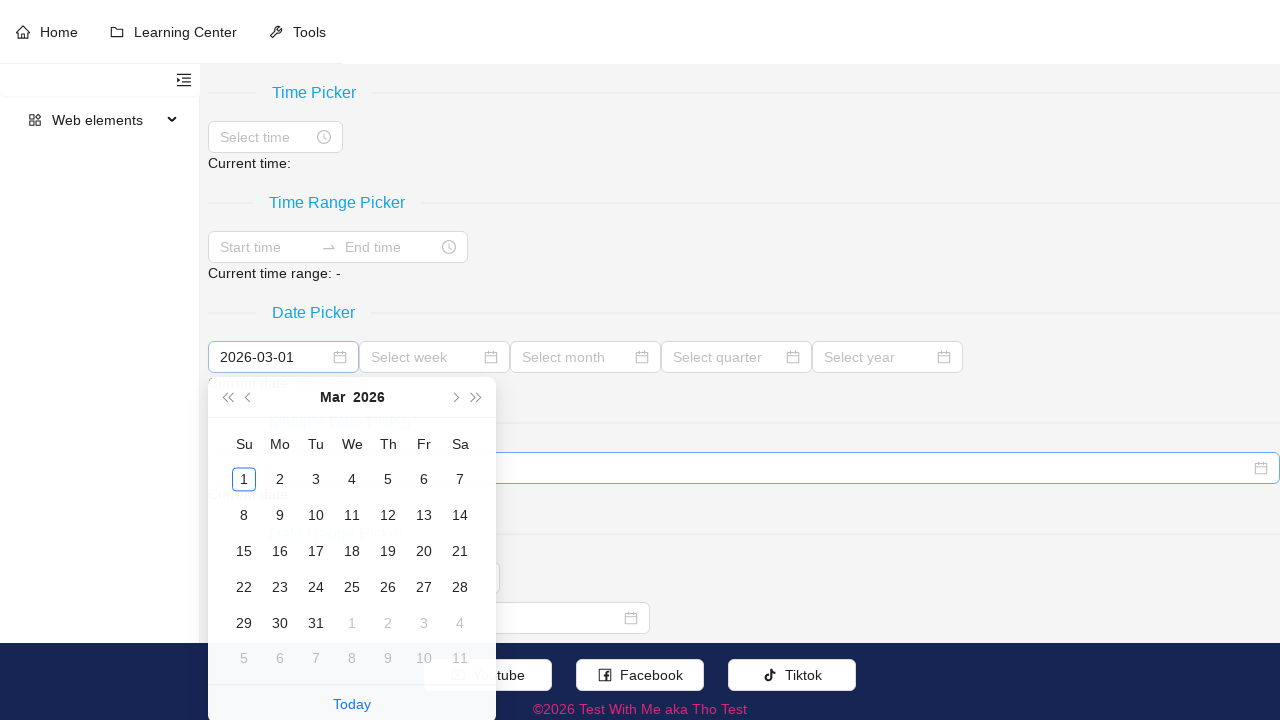

Verified that the selected date displays correctly in the current date field
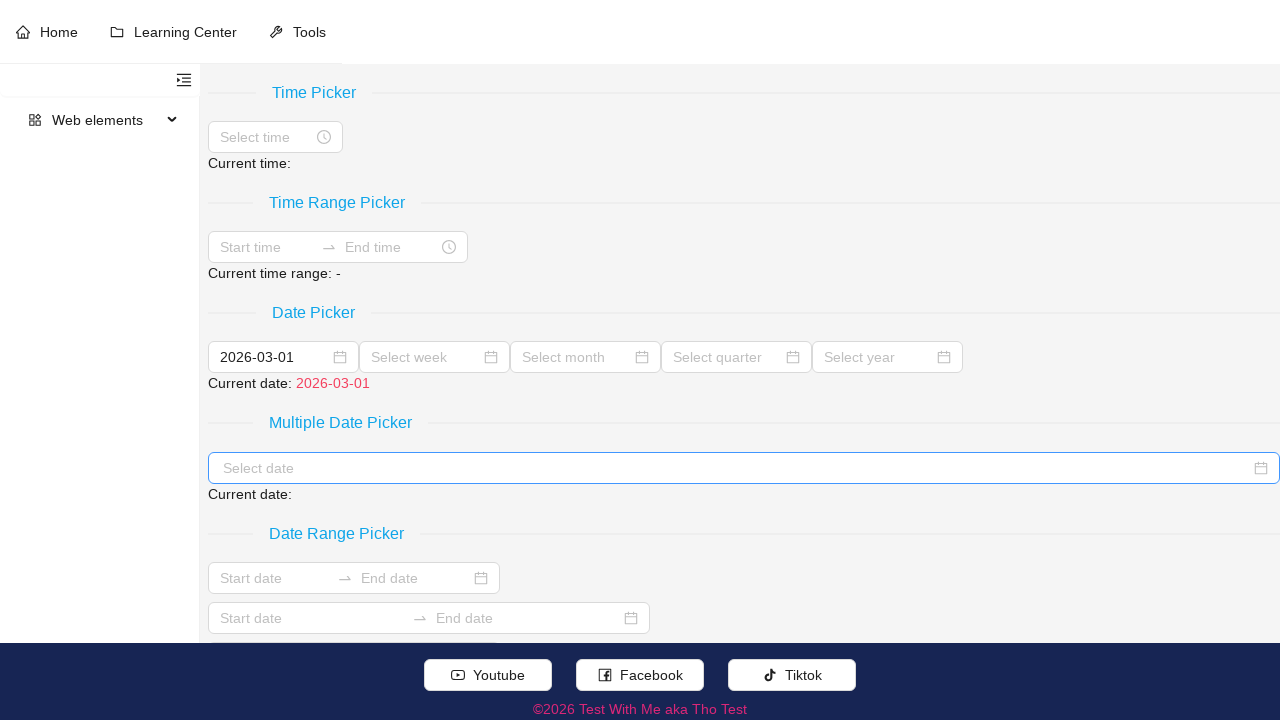

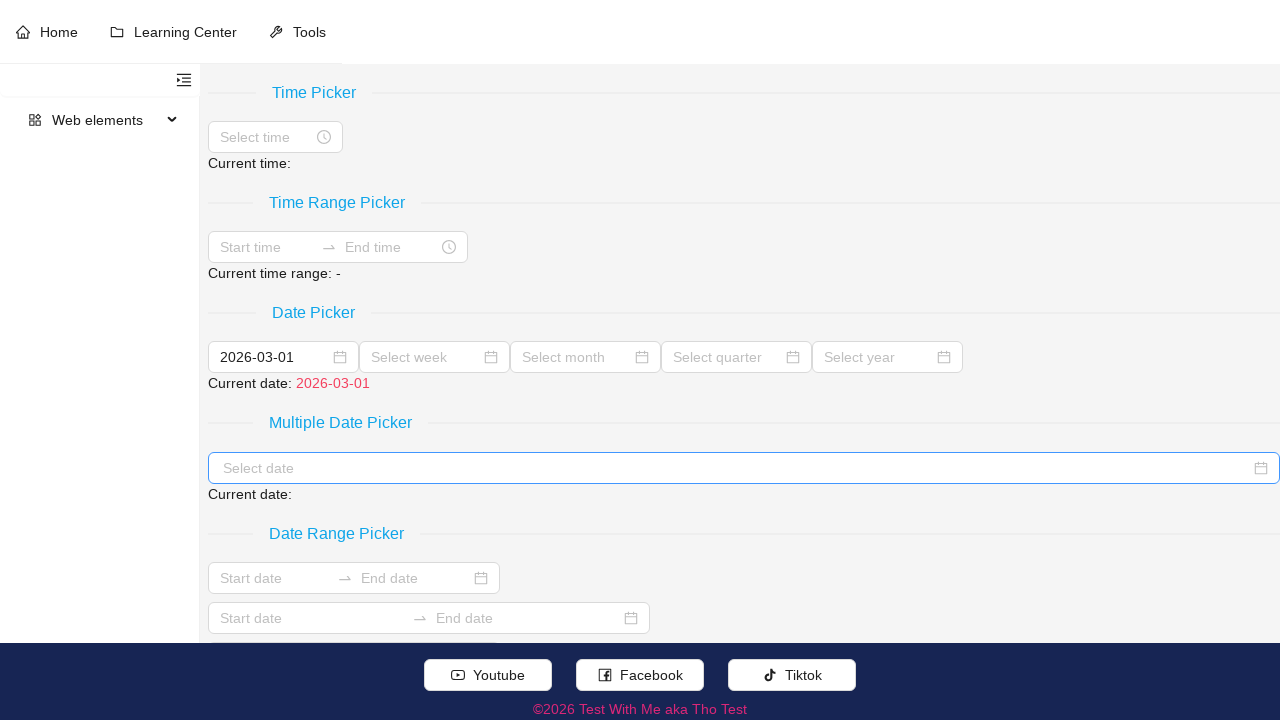